Tests AJAX dropdown functionality by selecting category and language options, then submitting the form and verifying the results

Starting URL: https://testpages.herokuapp.com/styled/basic-ajax-test.html

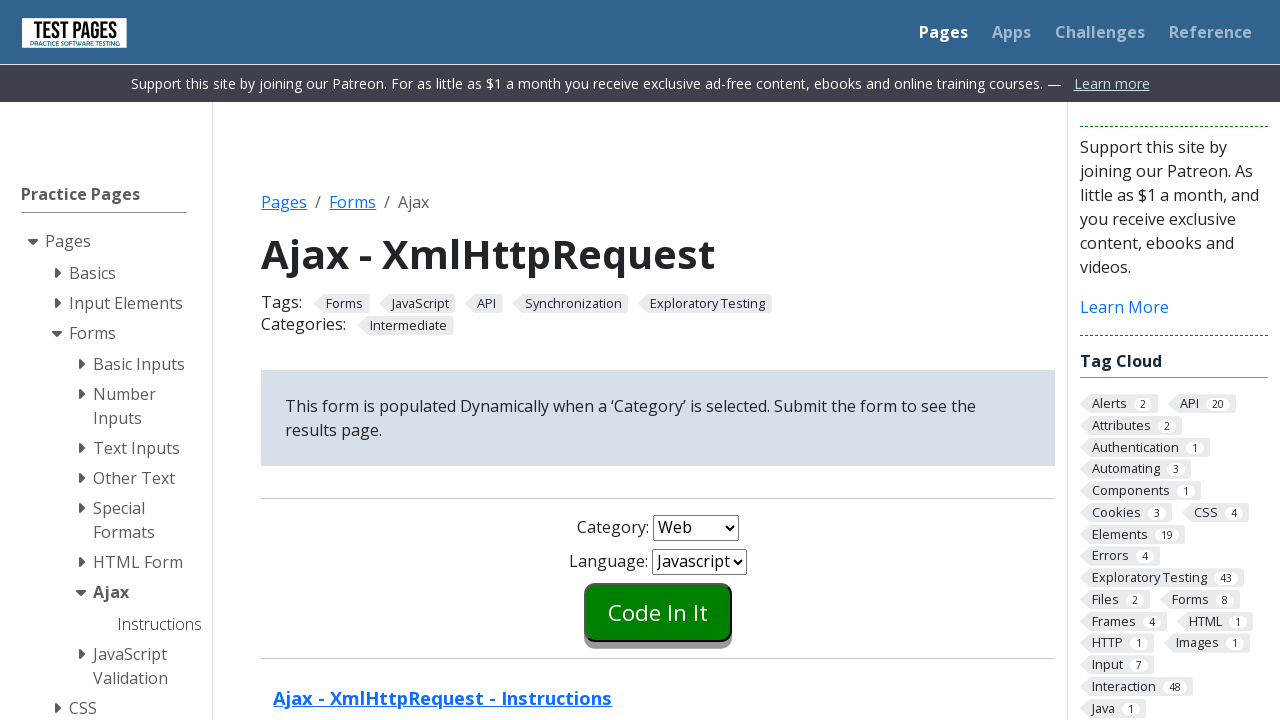

Selected 'Server' from category dropdown on #combo1
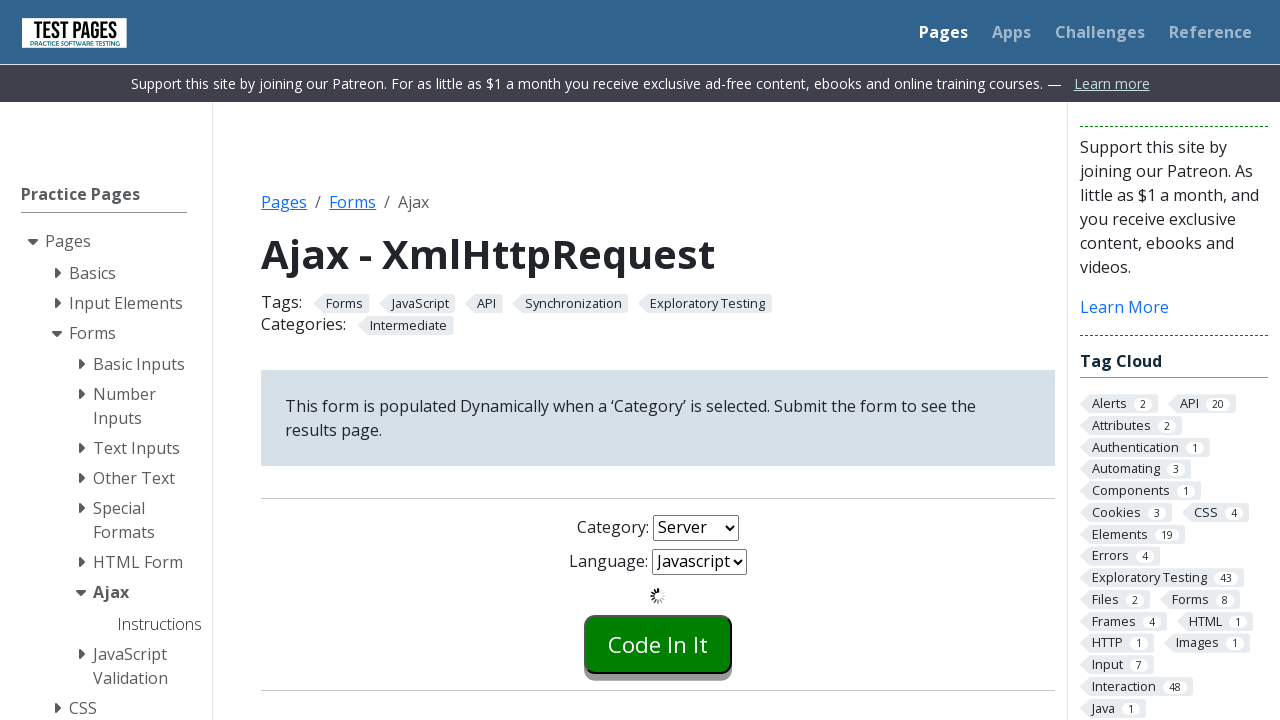

Language dropdown enabled after AJAX update
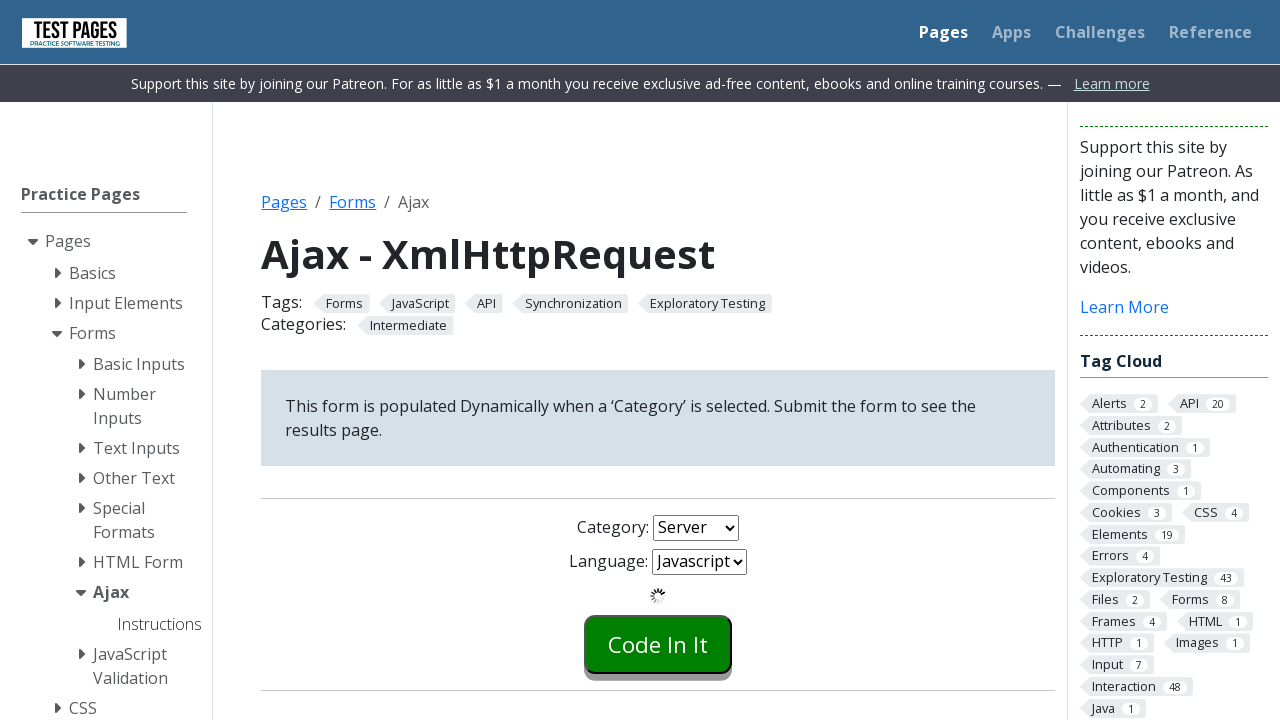

Selected 'Java' from language dropdown on #combo2
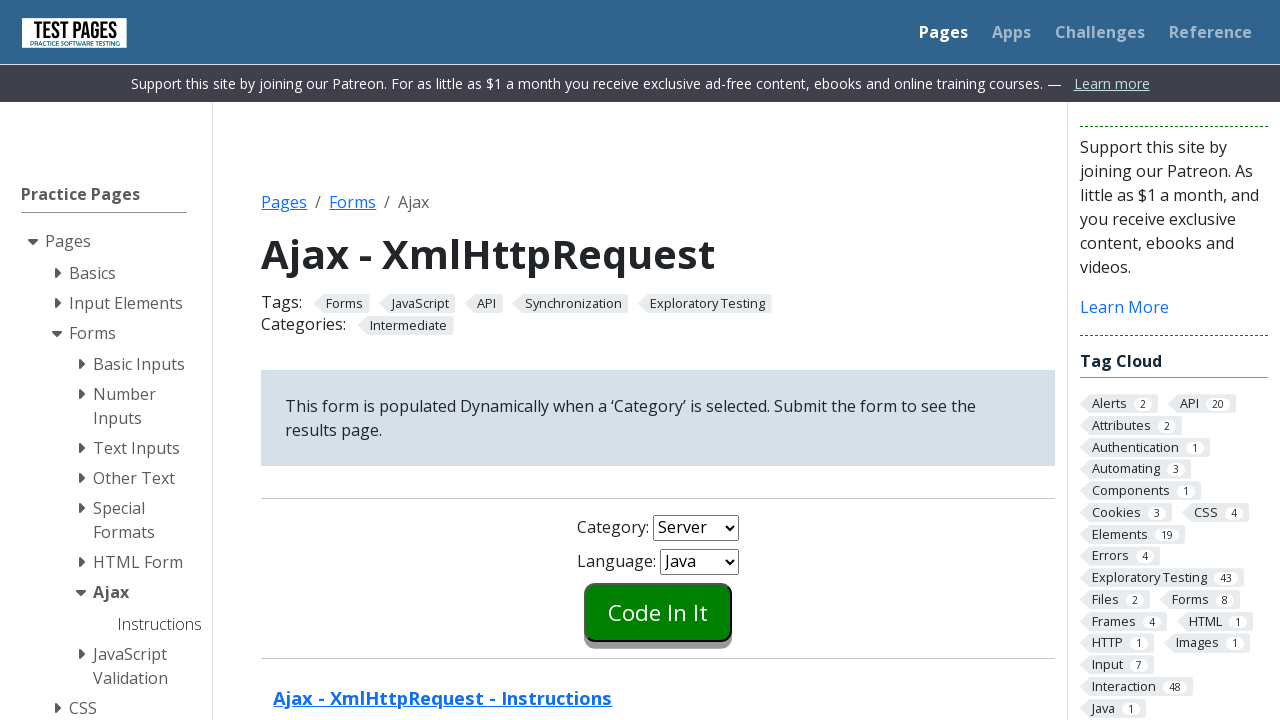

Clicked submit button at (658, 612) on input[name='submitbutton']
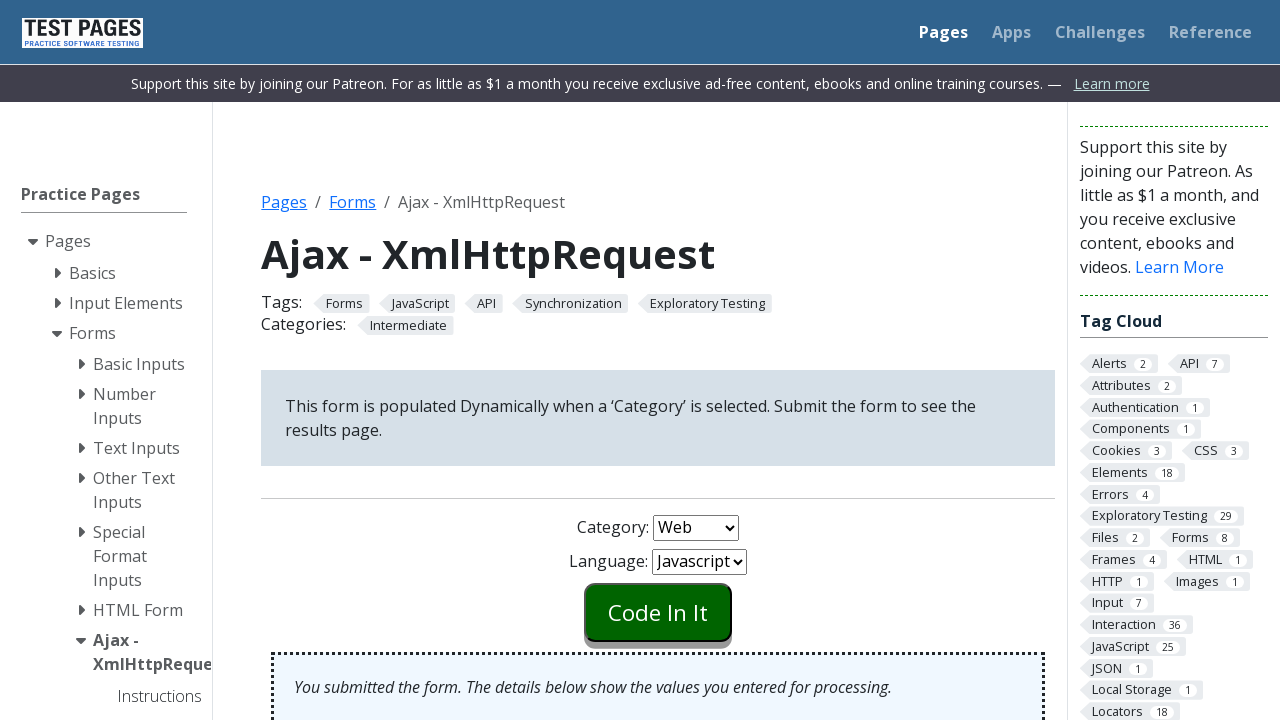

Category result element appeared
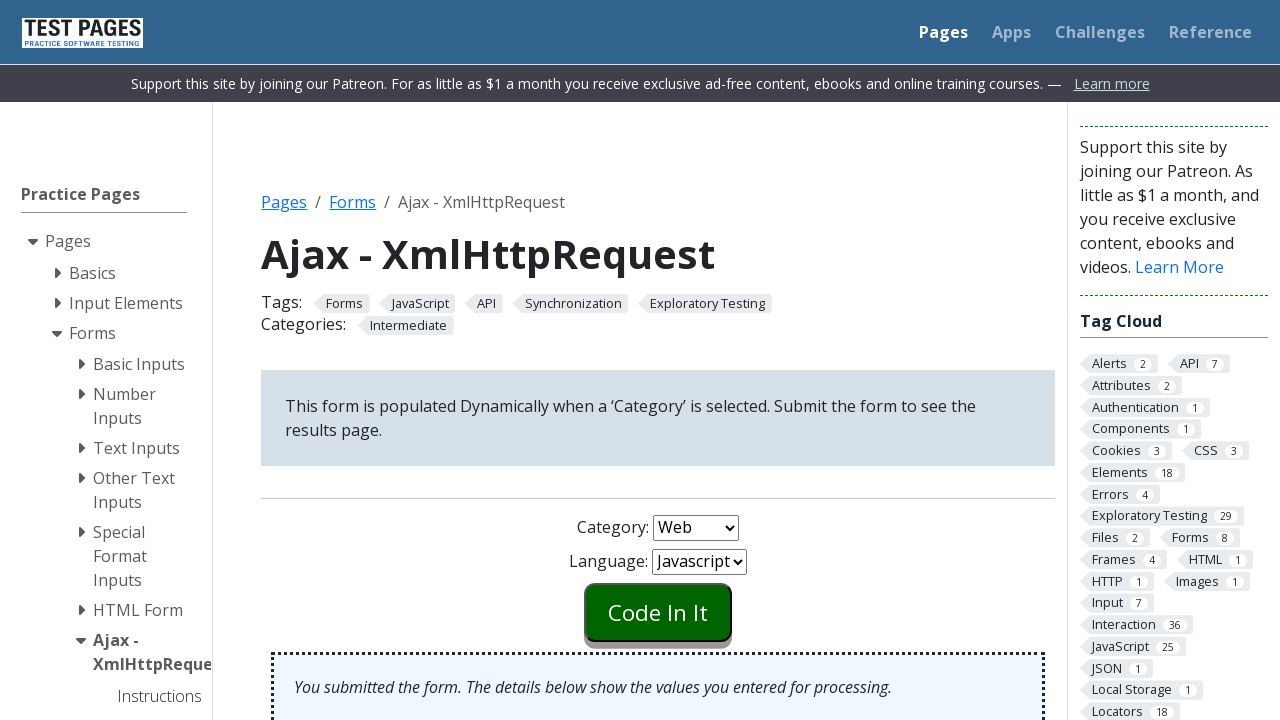

Language result element appeared
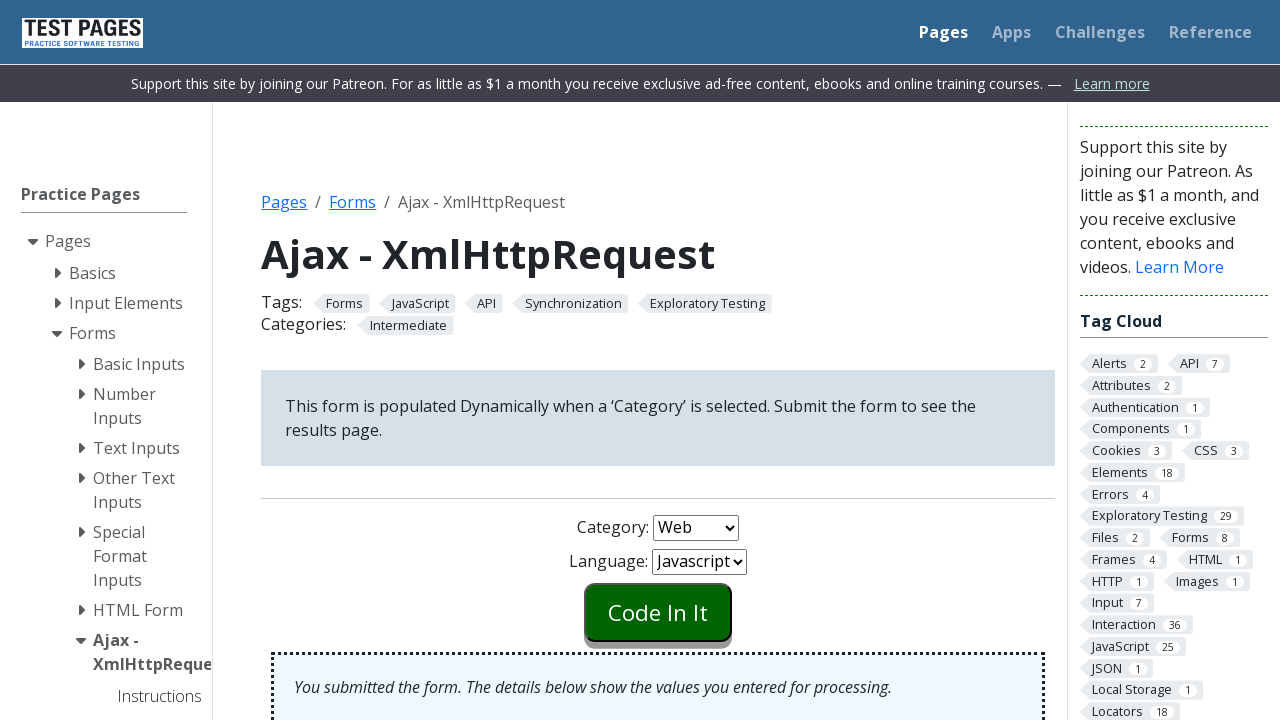

Retrieved category result: 3
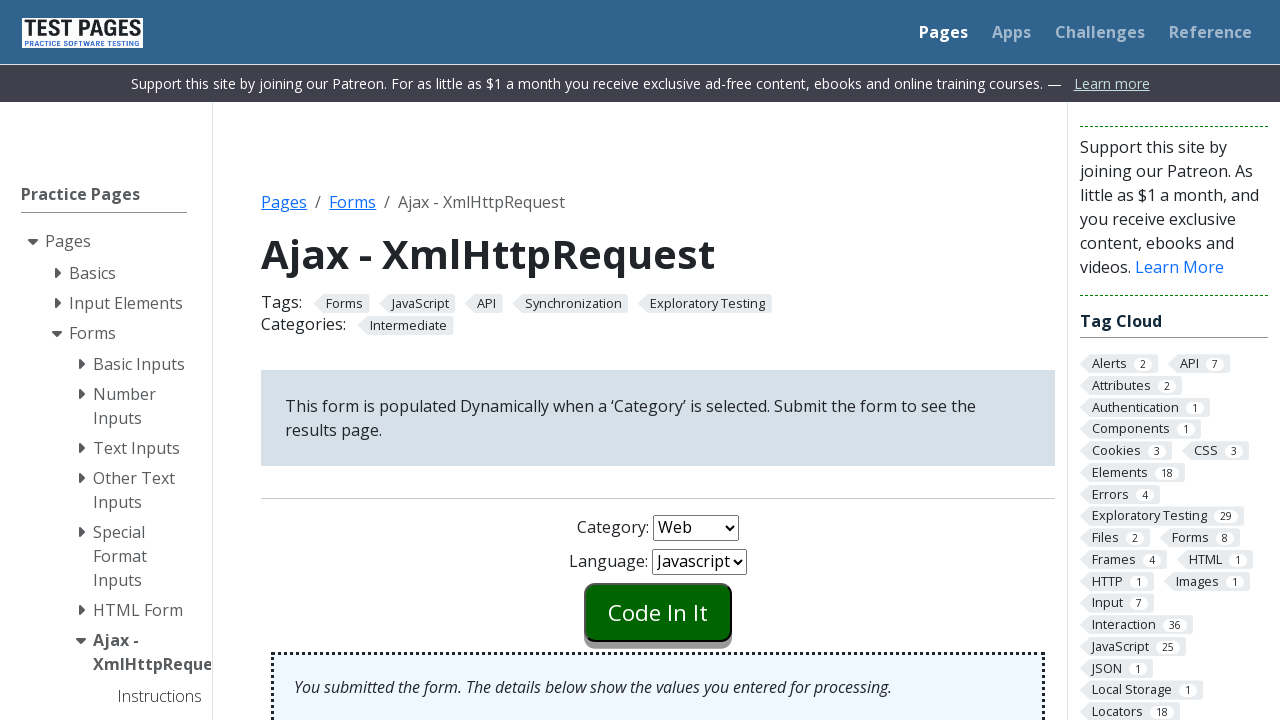

Retrieved language result: 23
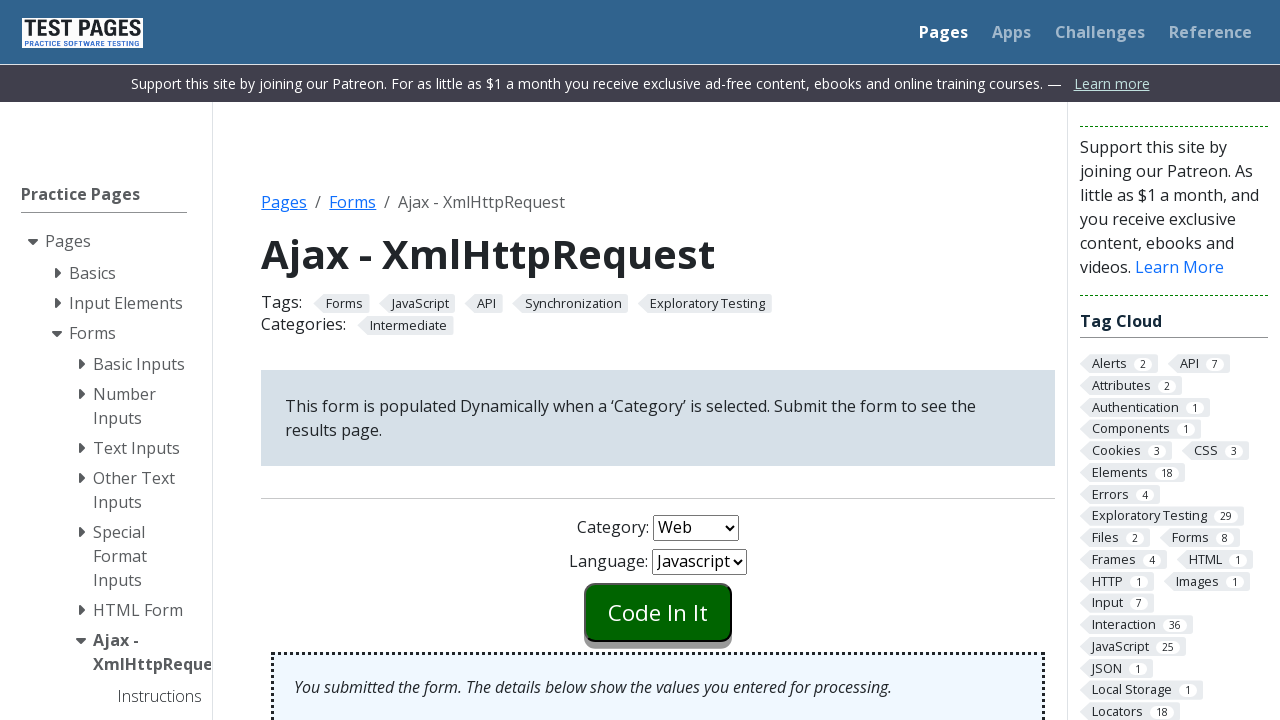

Verified category result equals 3
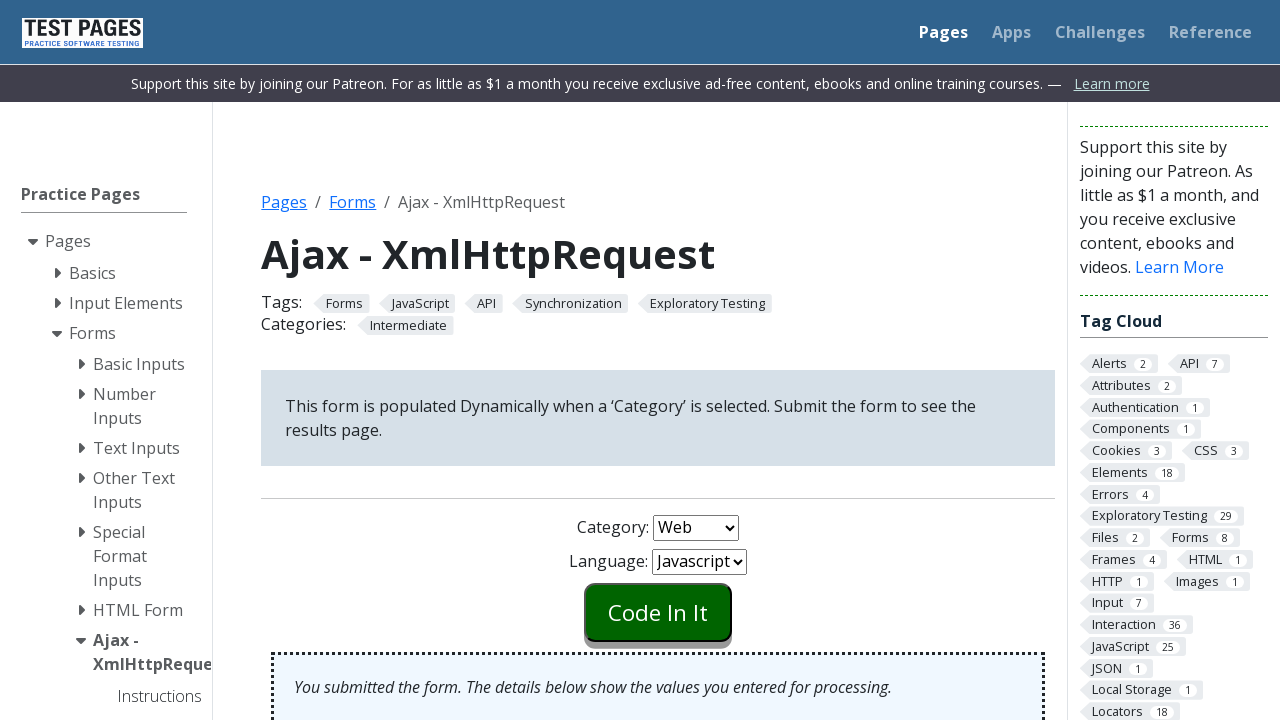

Verified language result equals 23
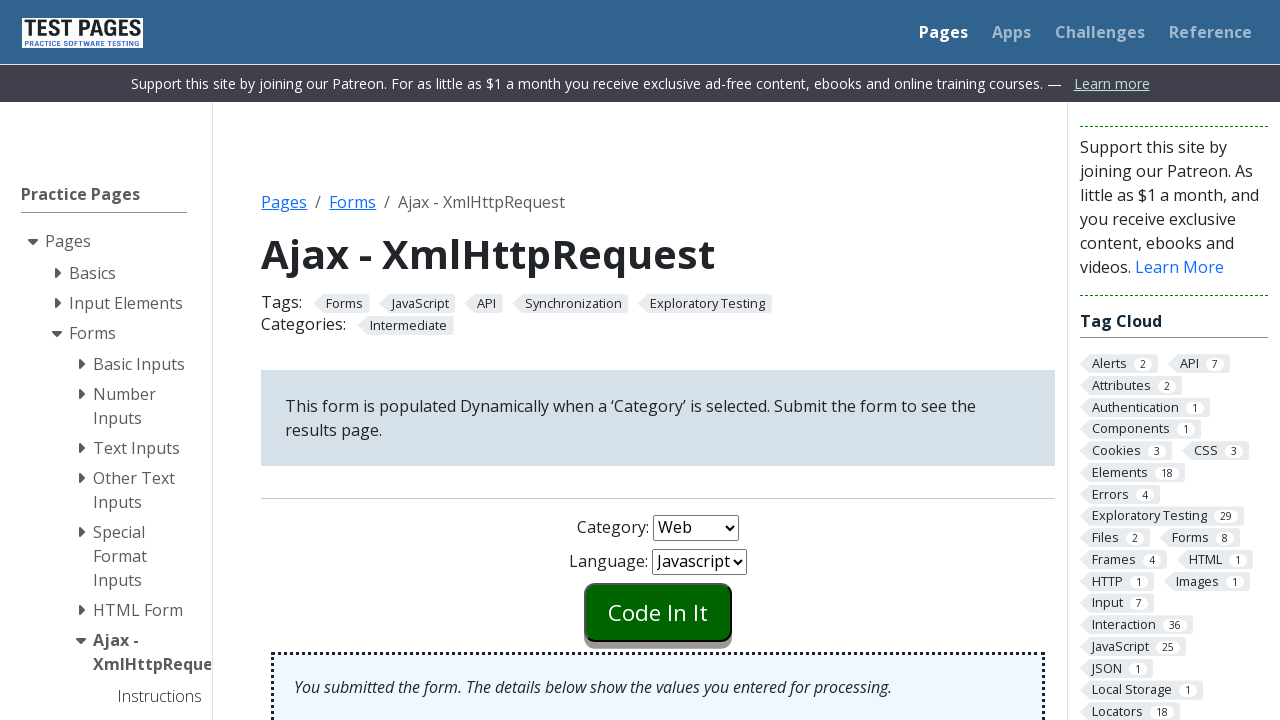

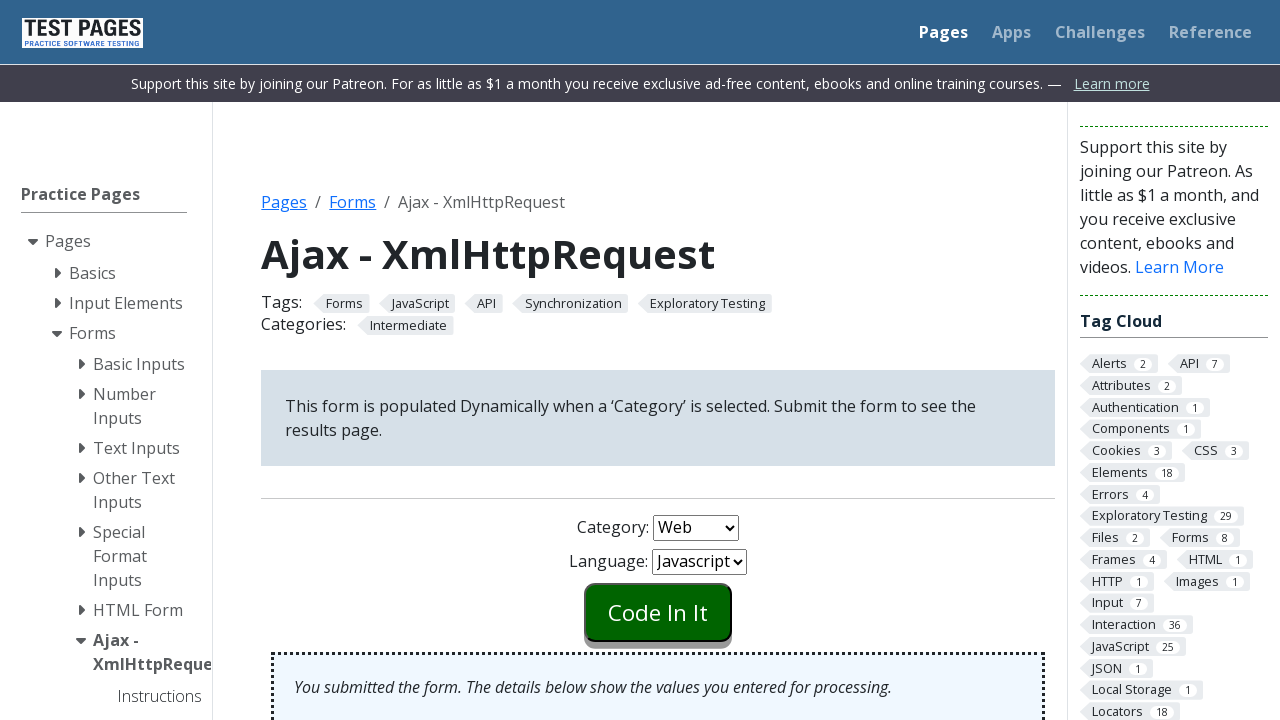